Tests the "Get Started" link by clicking it and verifying navigation to the installation page

Starting URL: https://playwright.dev/

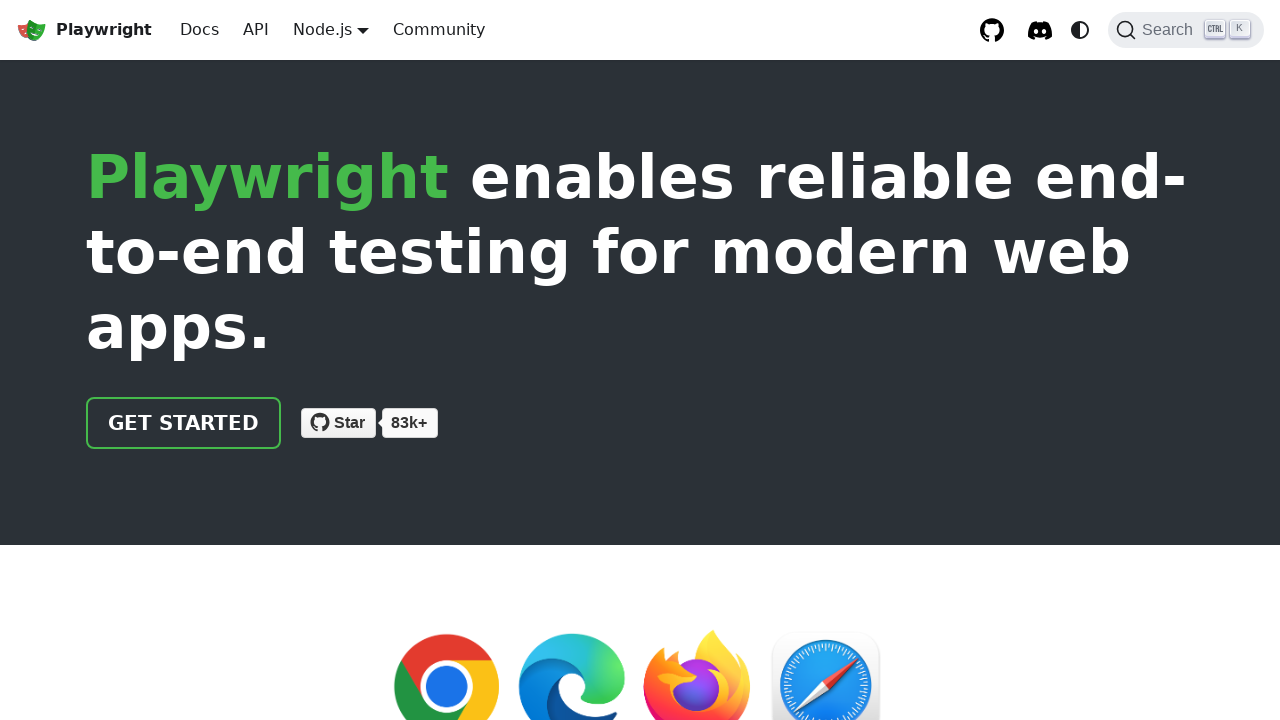

Located the 'Get started' link element
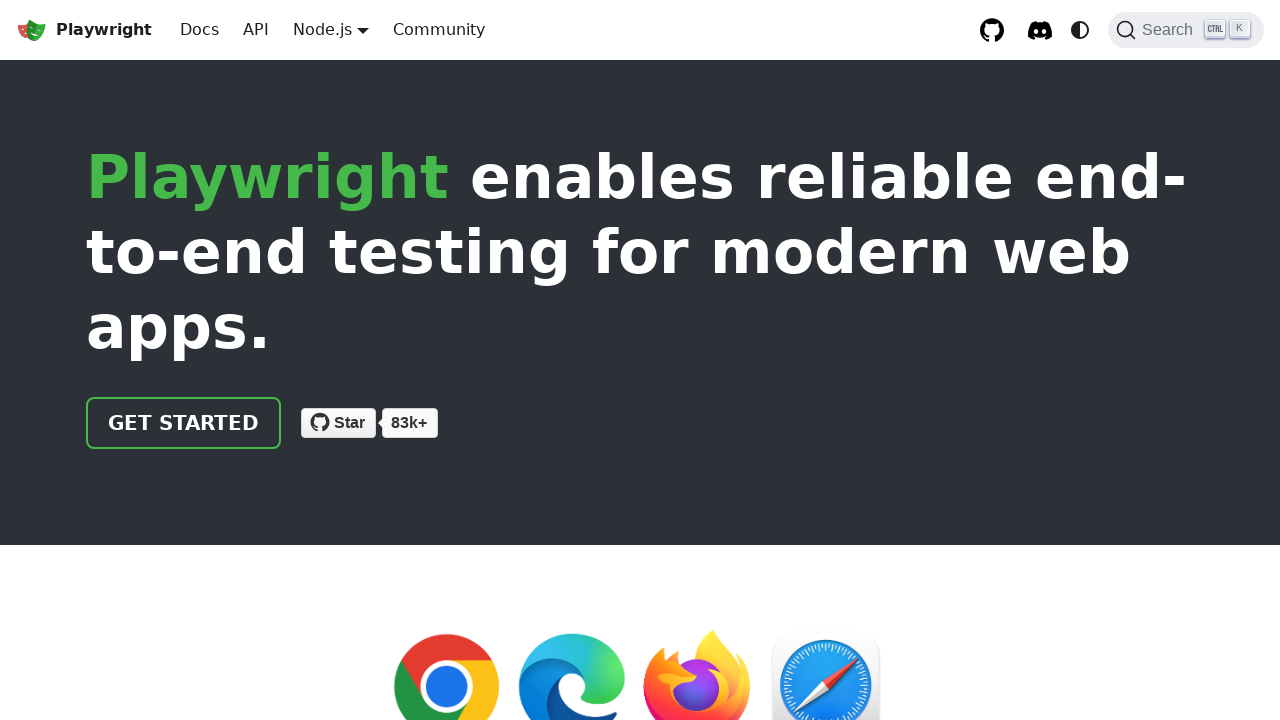

Waited for 'Get started' link to become visible
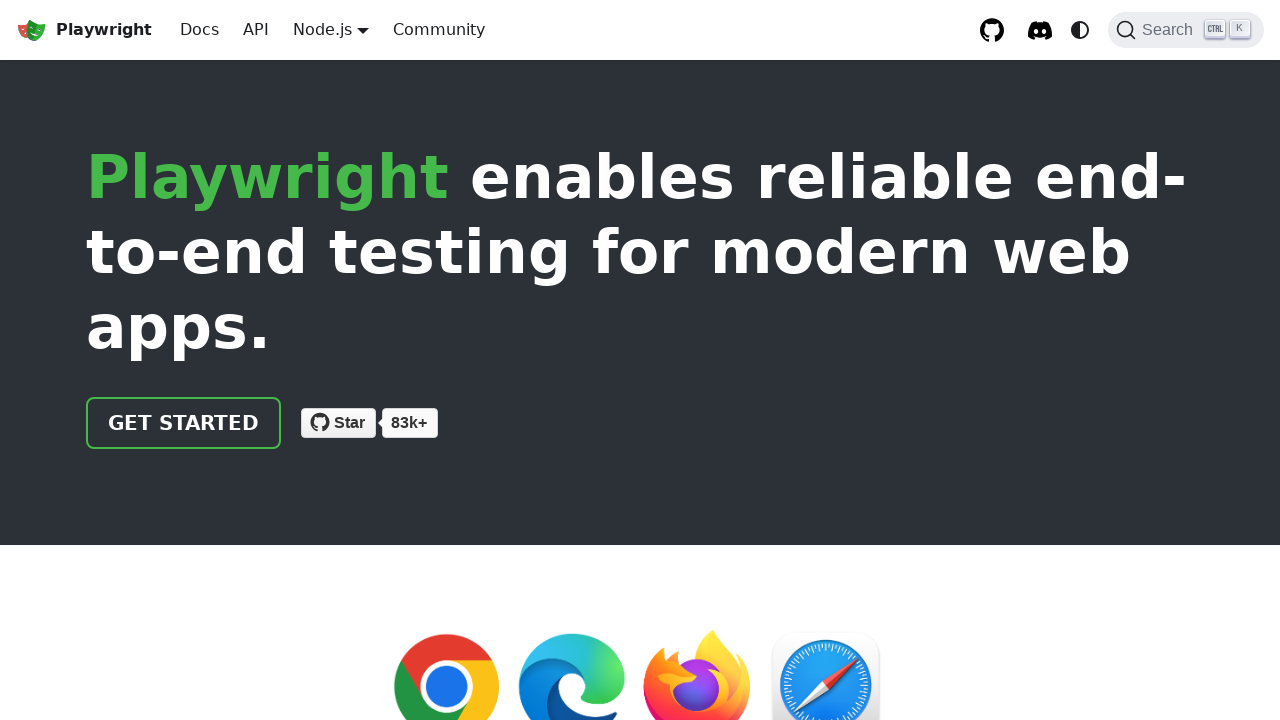

Clicked the 'Get started' link at (184, 423) on internal:role=link[name="Get started"i]
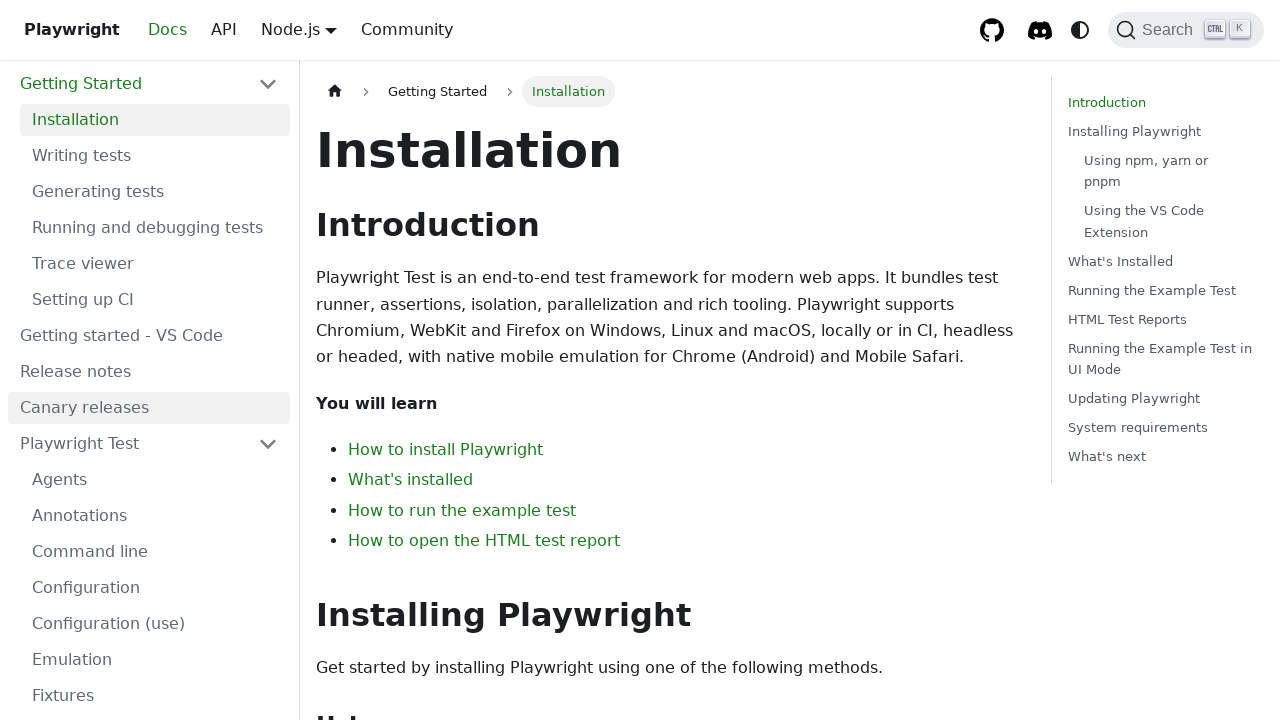

Waited for page to reach network idle state after navigation
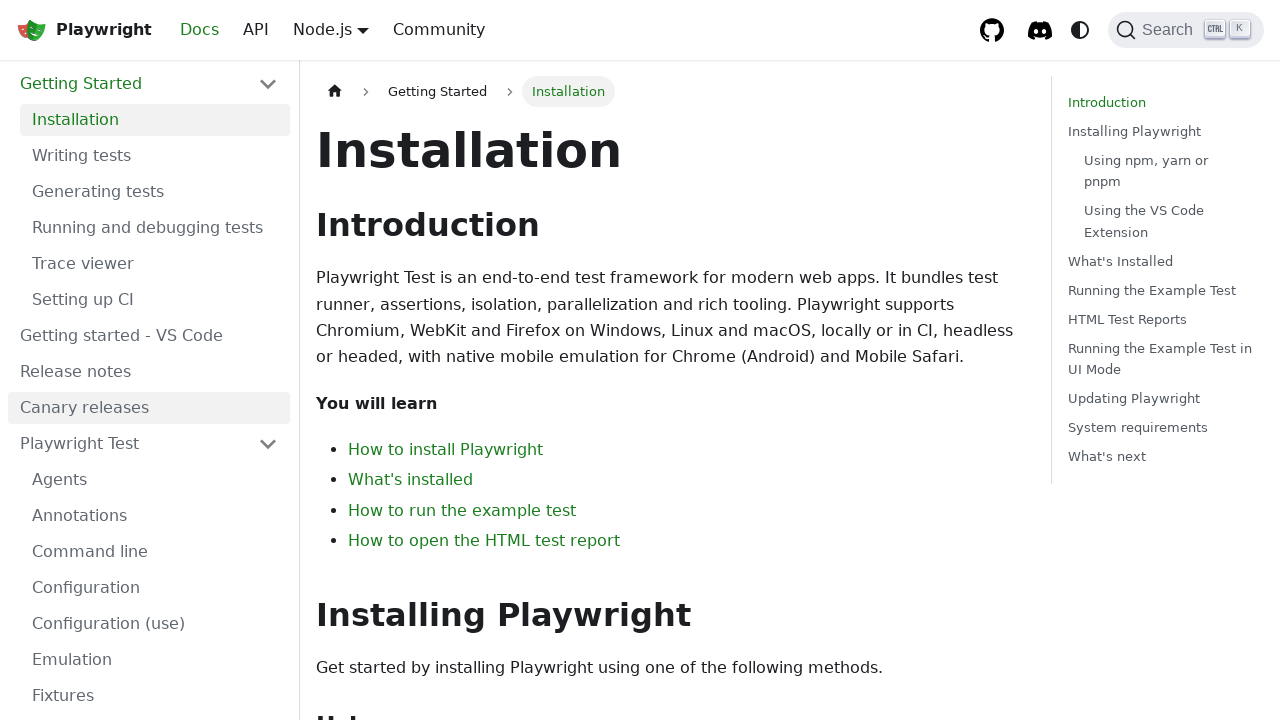

Verified 'Installation' heading is visible on the installation page
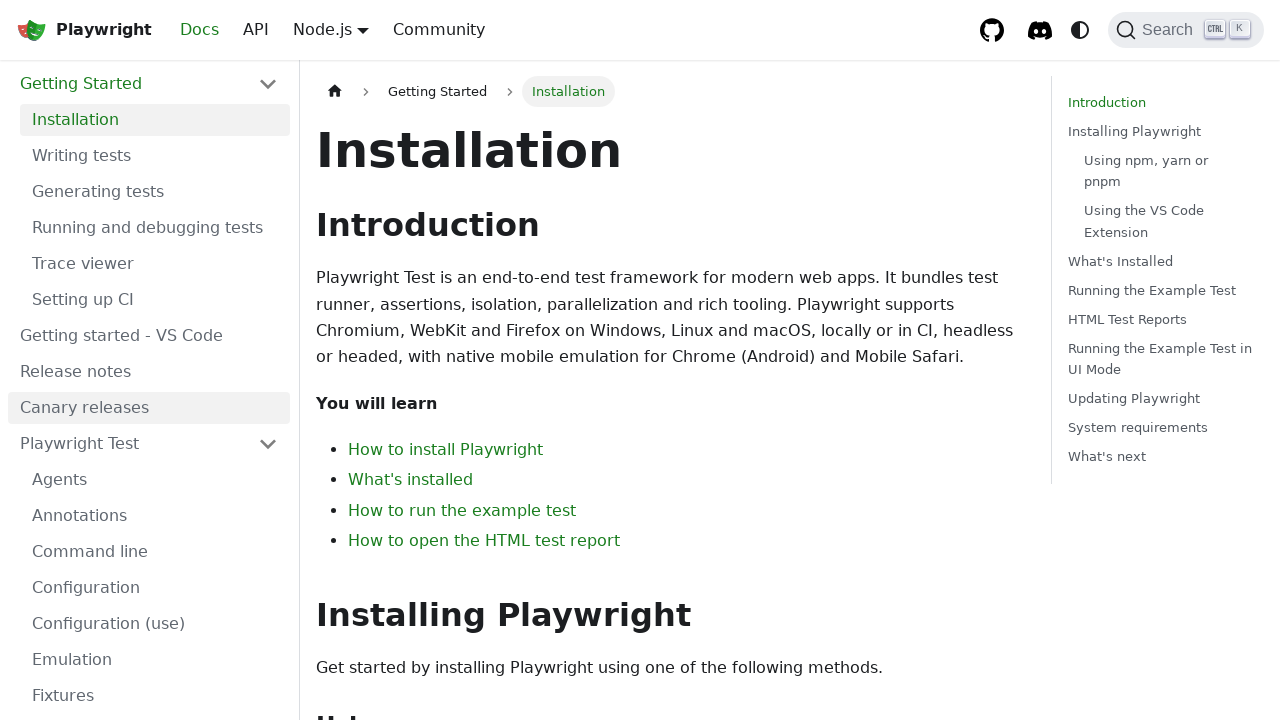

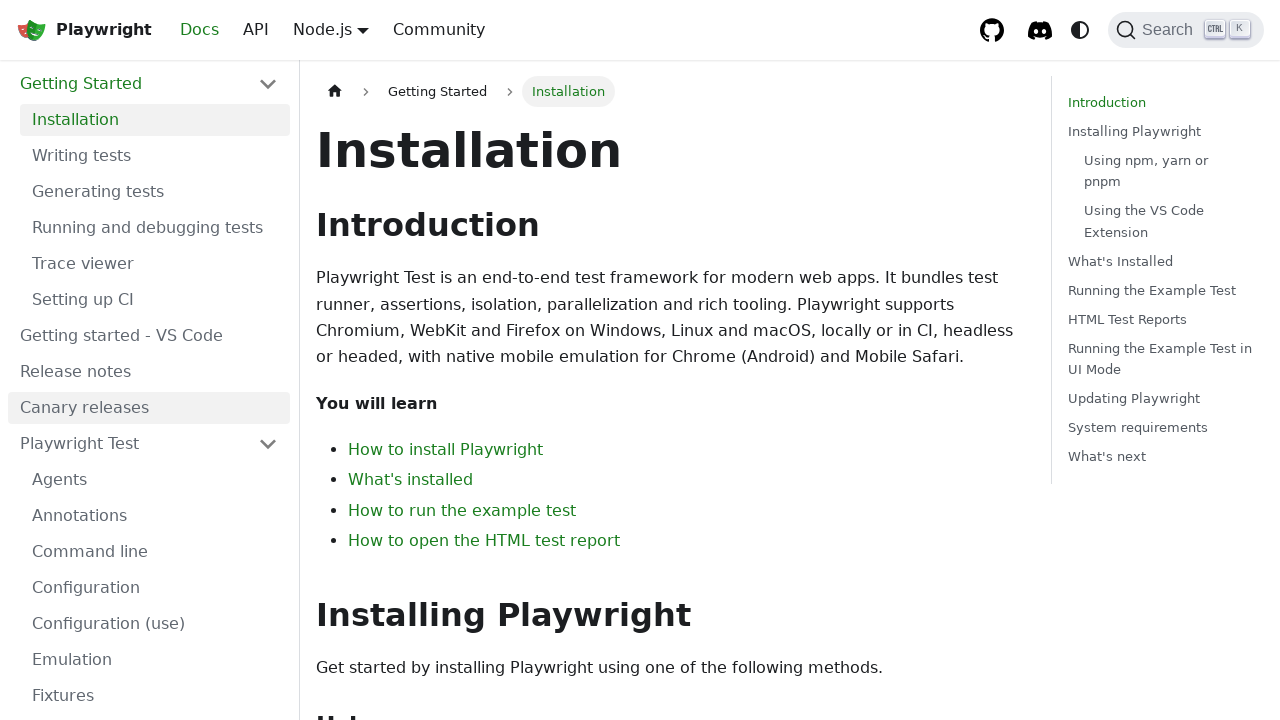